Tests selecting multiple random items using Ctrl/Cmd key modifier to select items at positions 1, 4, 6, 11, and 9

Starting URL: https://automationfc.github.io/jquery-selectable/

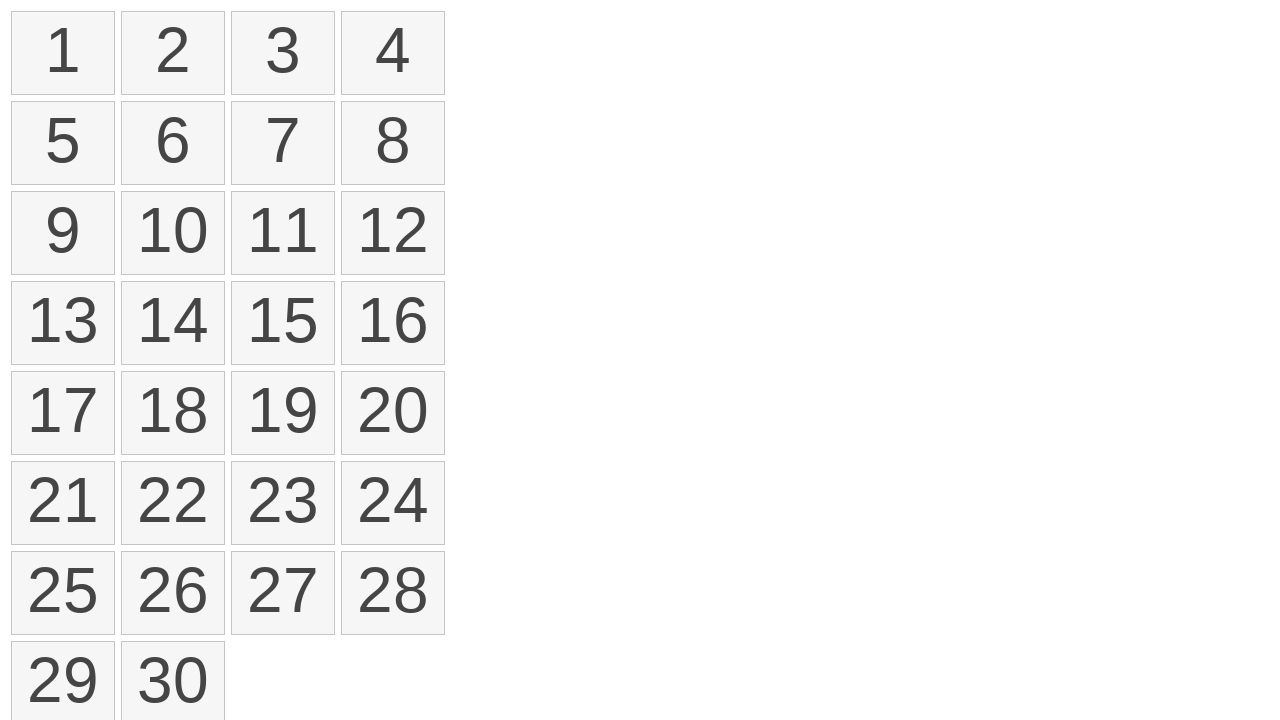

Determined modifier key based on OS: Meta
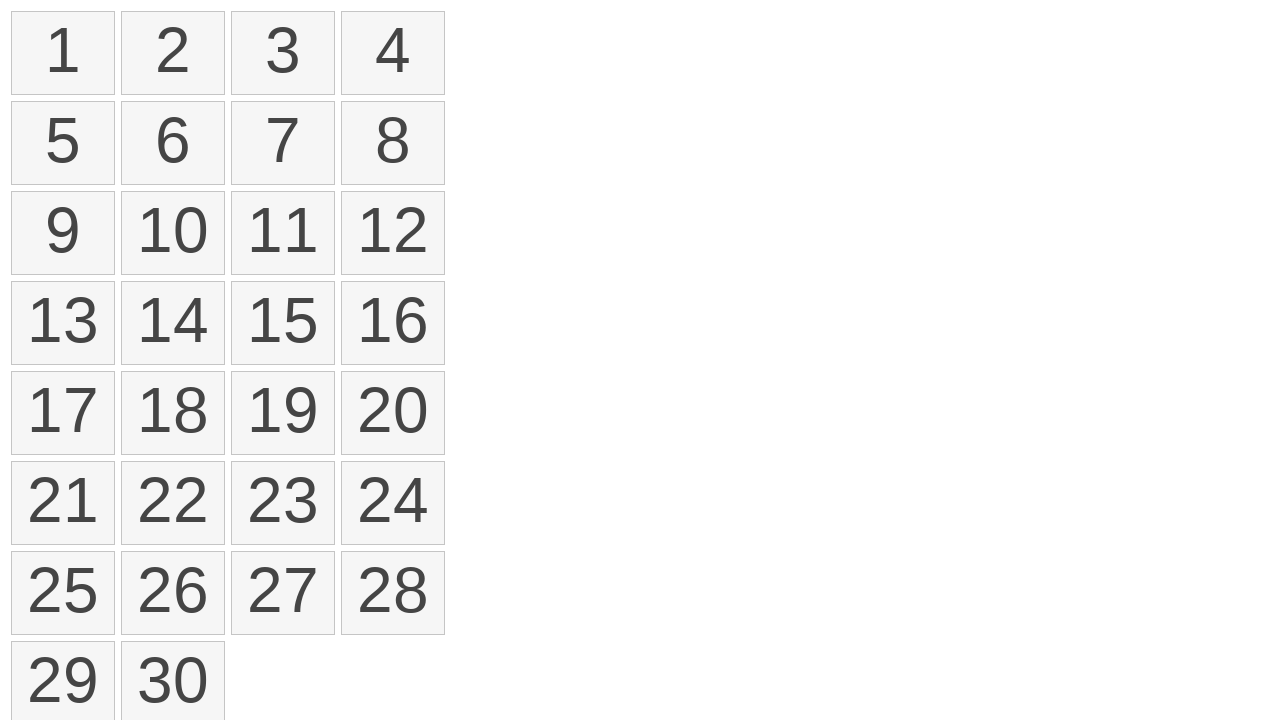

Retrieved all selectable list items
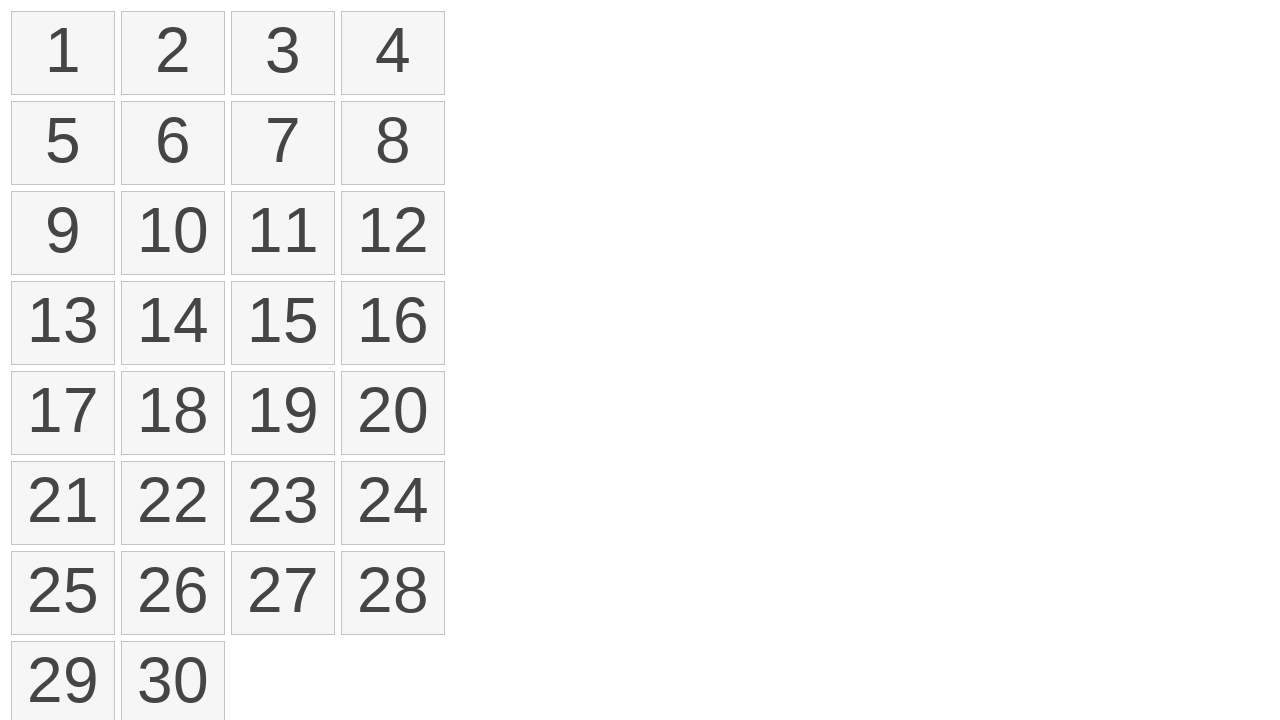

Pressed down modifier key (Meta) to enable multi-select
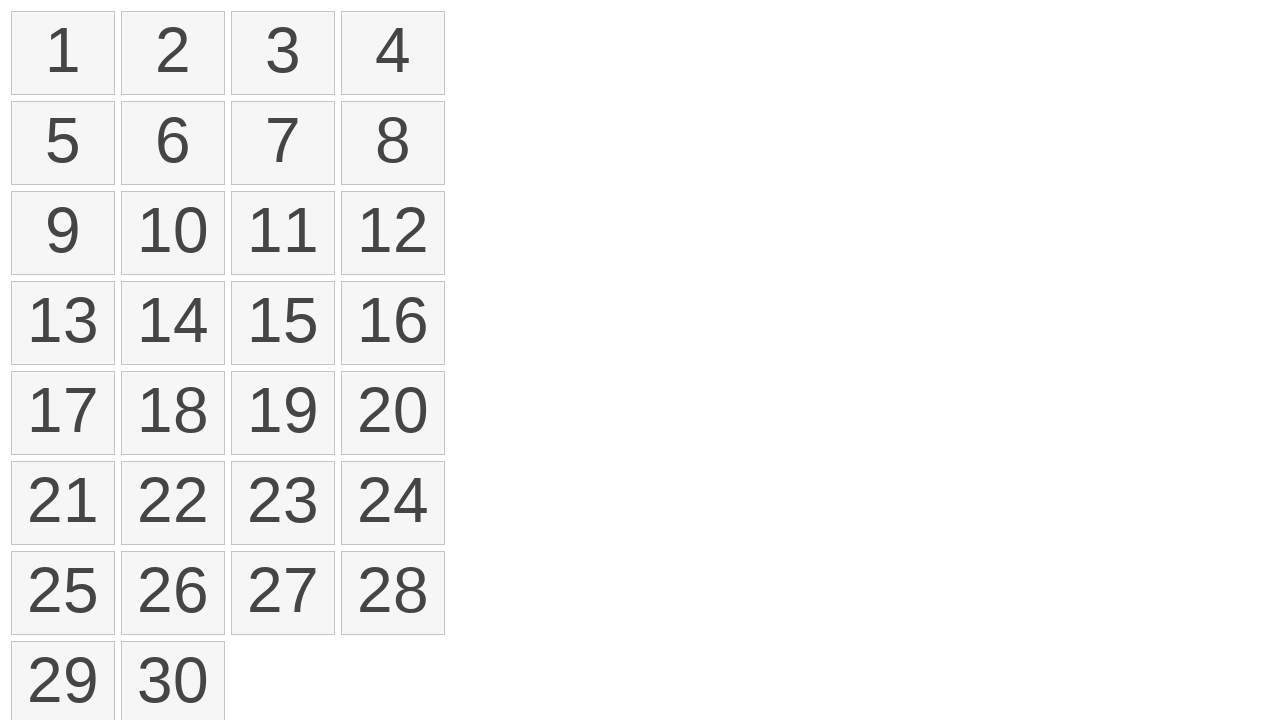

Clicked item at position 1 at (63, 53) on ol#selectable>li >> nth=0
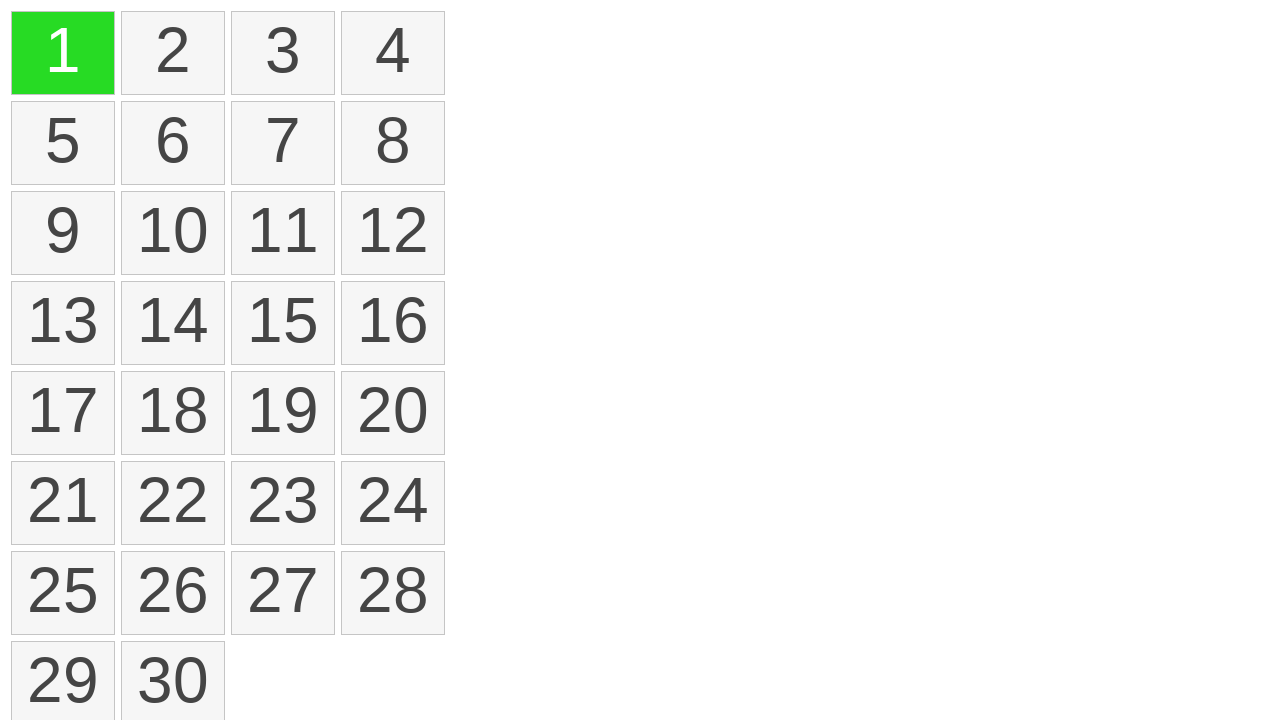

Clicked item at position 4 at (393, 53) on ol#selectable>li >> nth=3
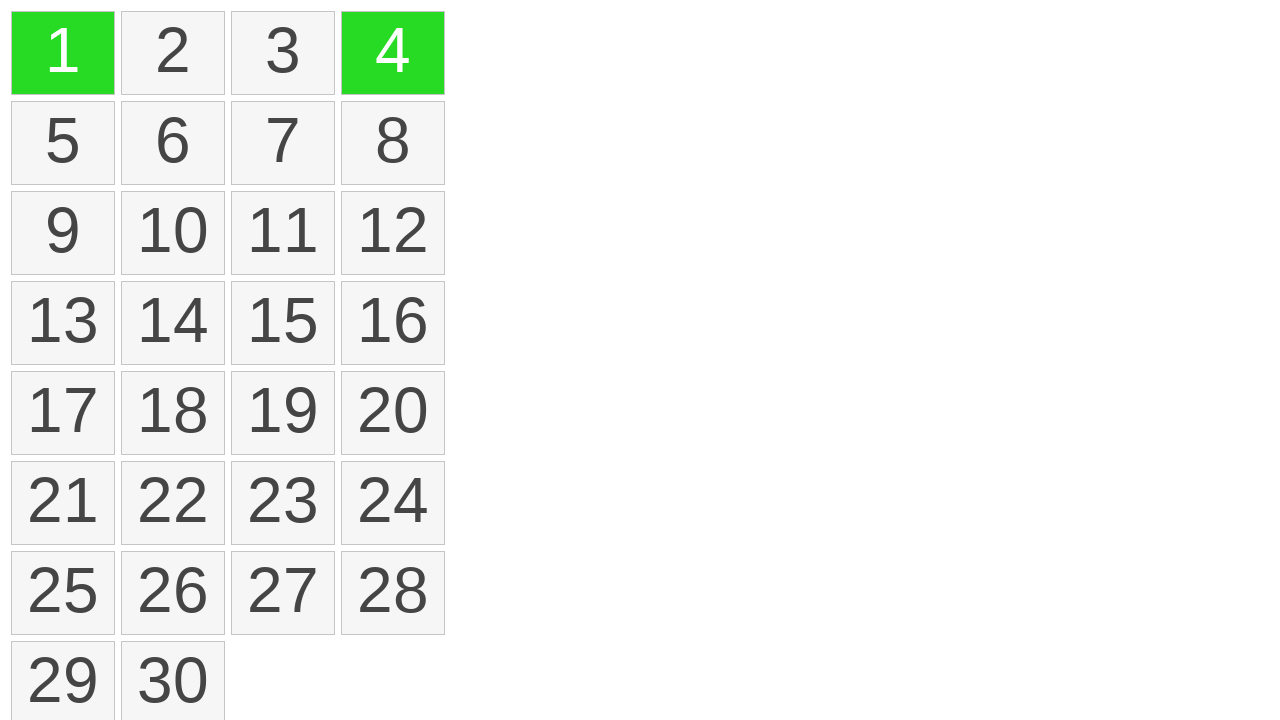

Clicked item at position 6 at (173, 143) on ol#selectable>li >> nth=5
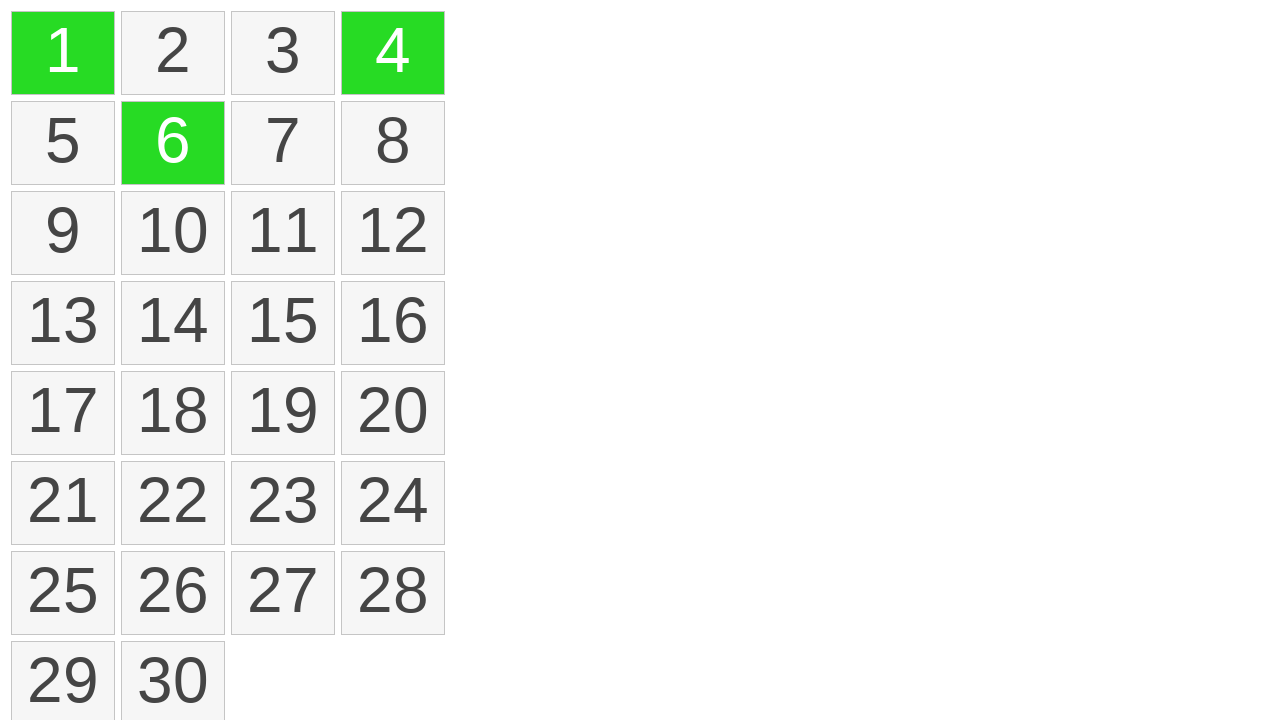

Clicked item at position 11 at (283, 233) on ol#selectable>li >> nth=10
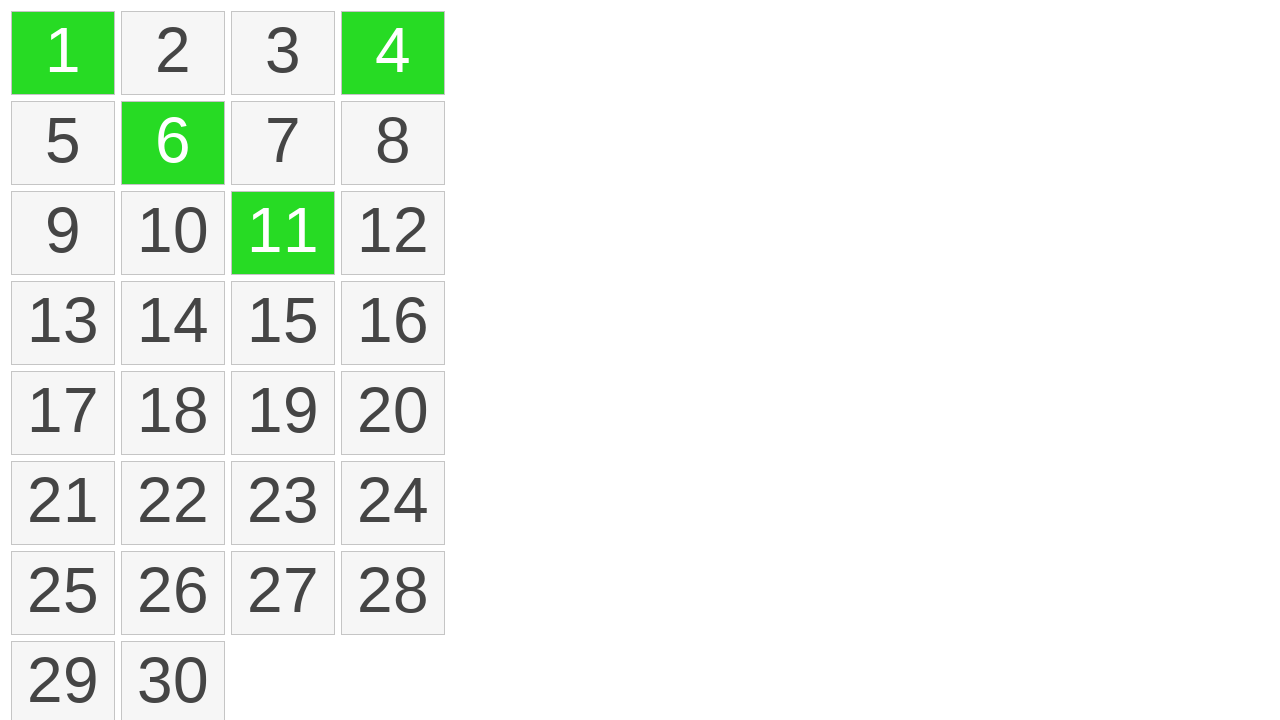

Clicked item at position 9 at (63, 233) on ol#selectable>li >> nth=8
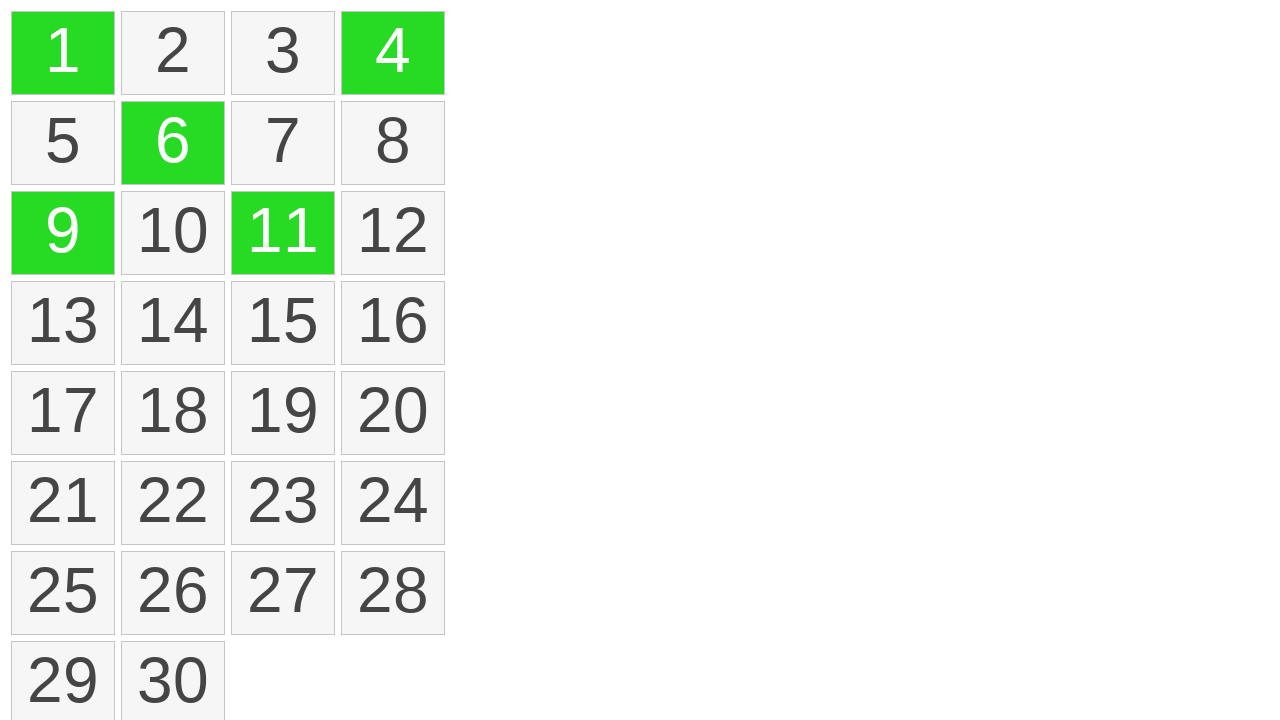

Released modifier key to complete multi-select
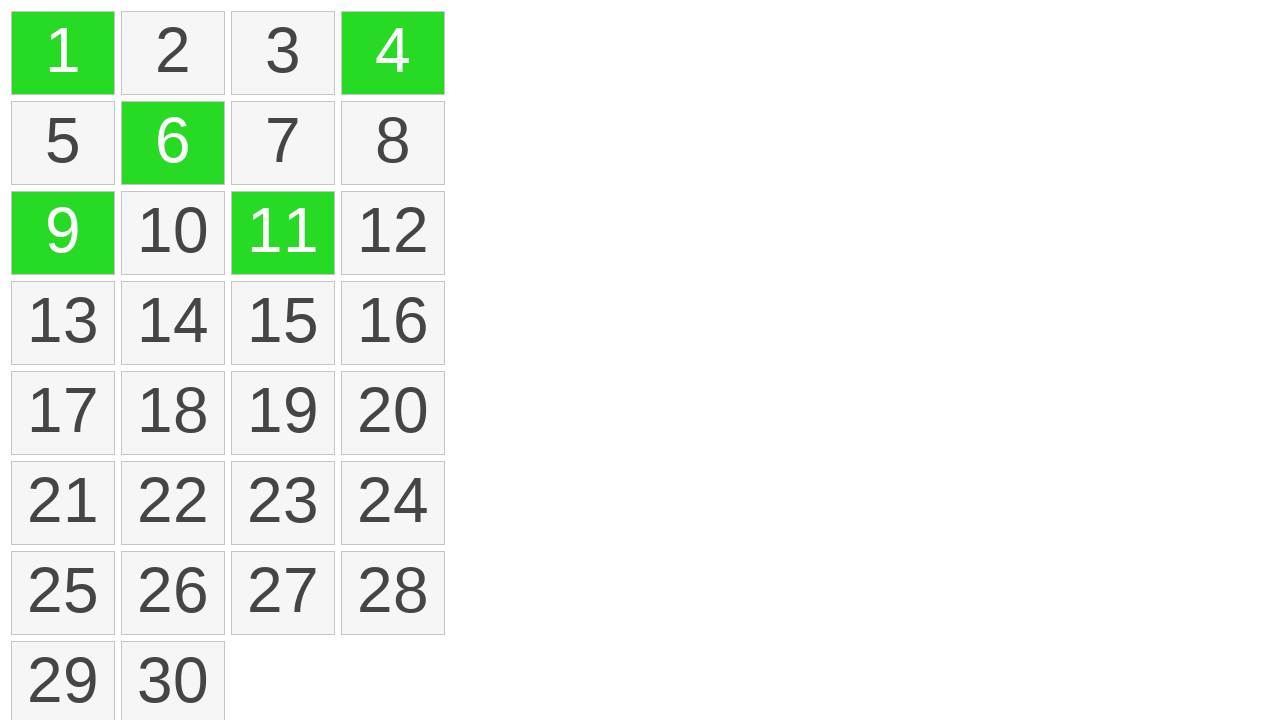

Located selected items on page
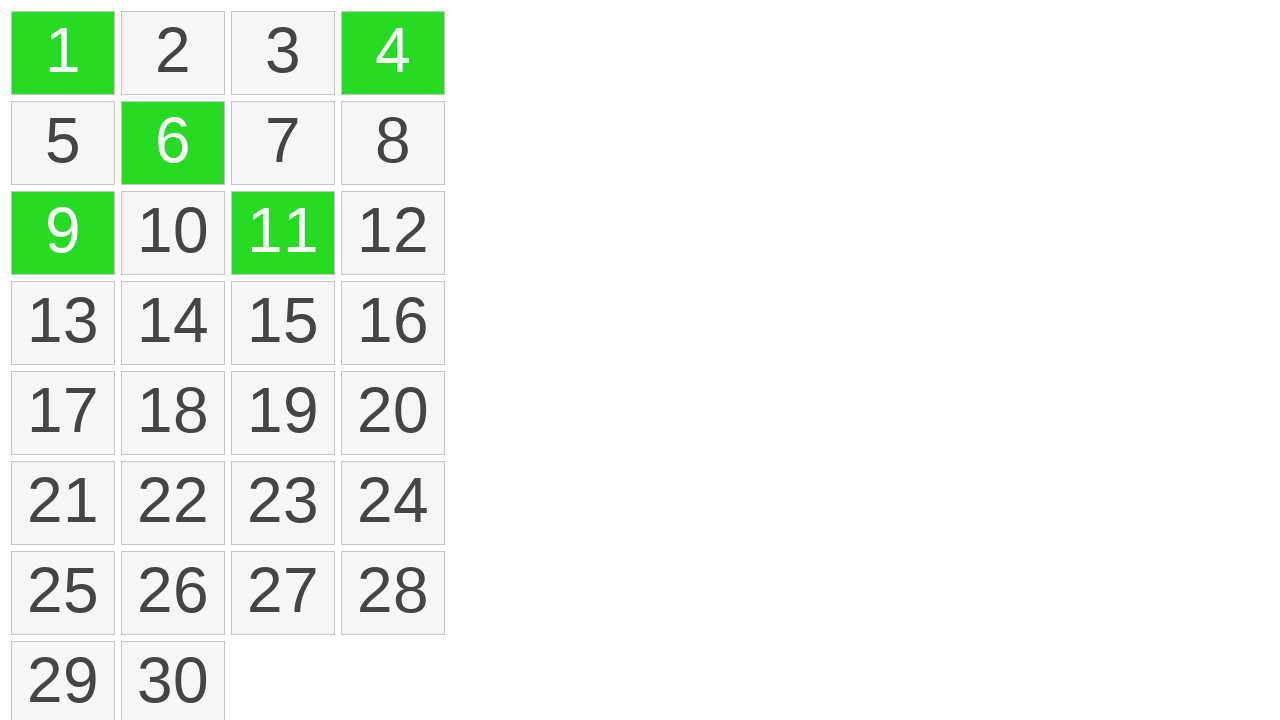

Verified that exactly 5 items are selected
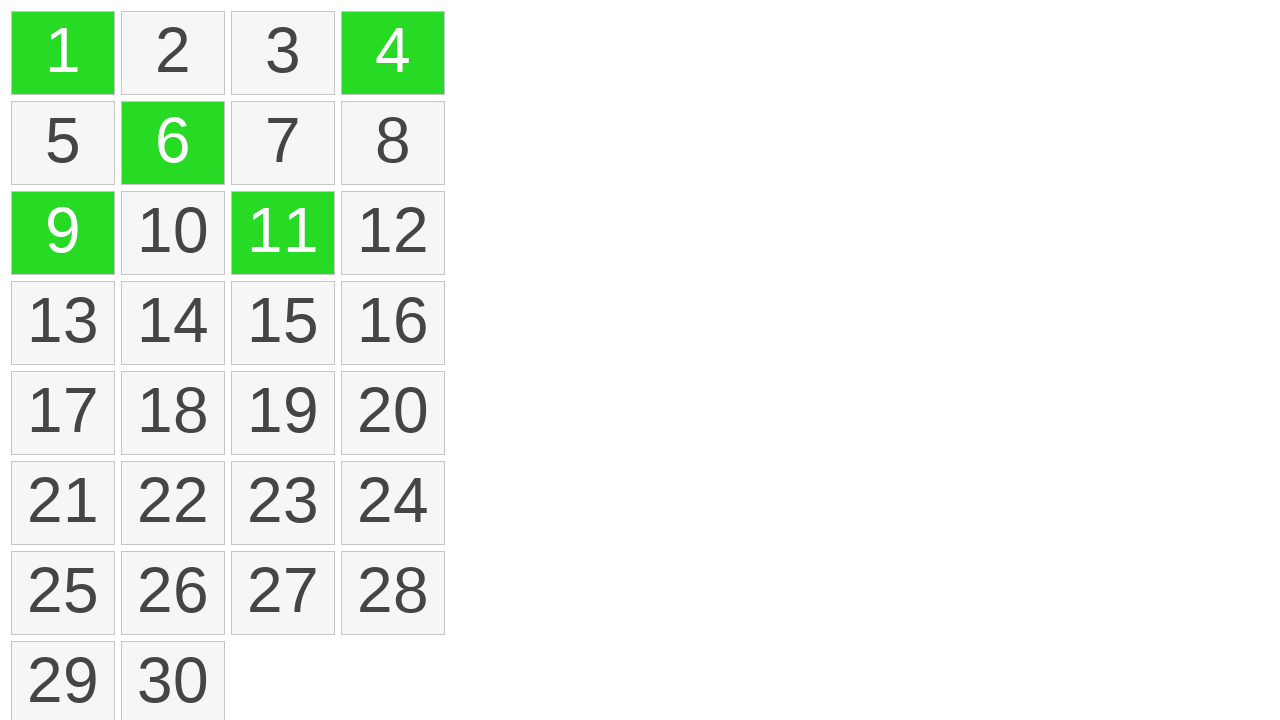

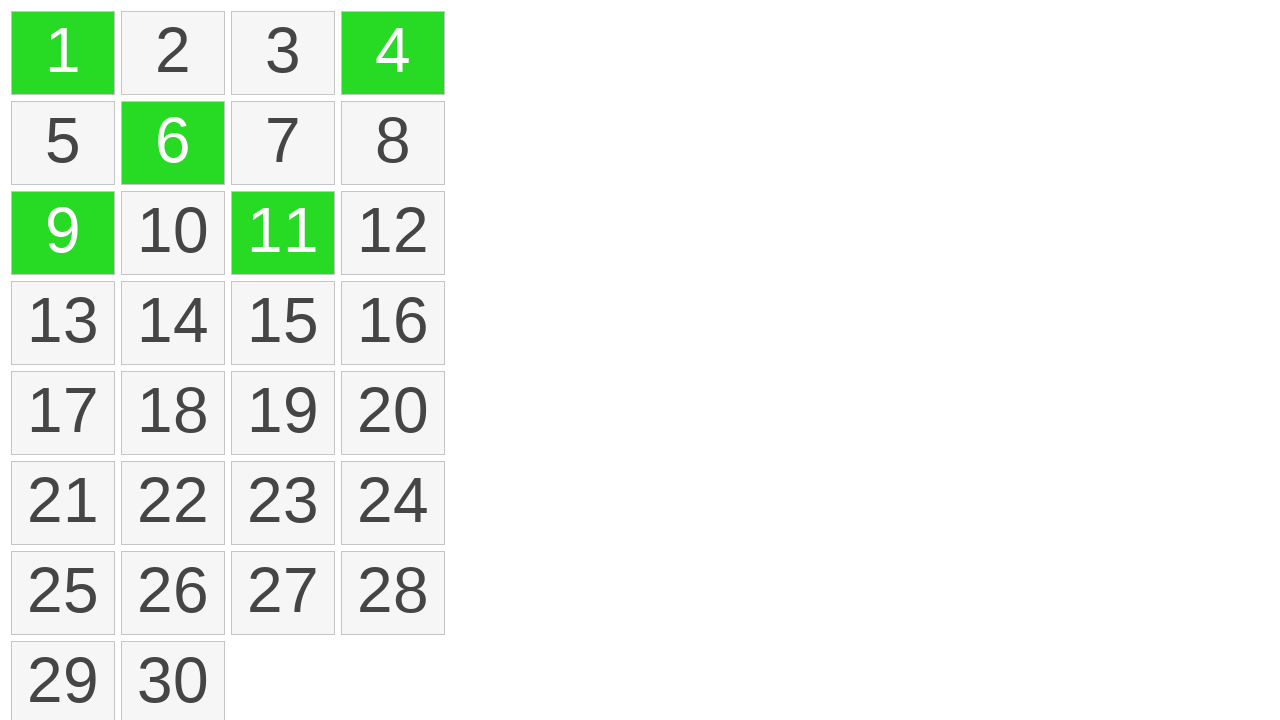